Tests file upload functionality on a demo page by uploading test files and verifying they appear in the file list

Starting URL: https://davidwalsh.name/demo/multiple-file-upload.php

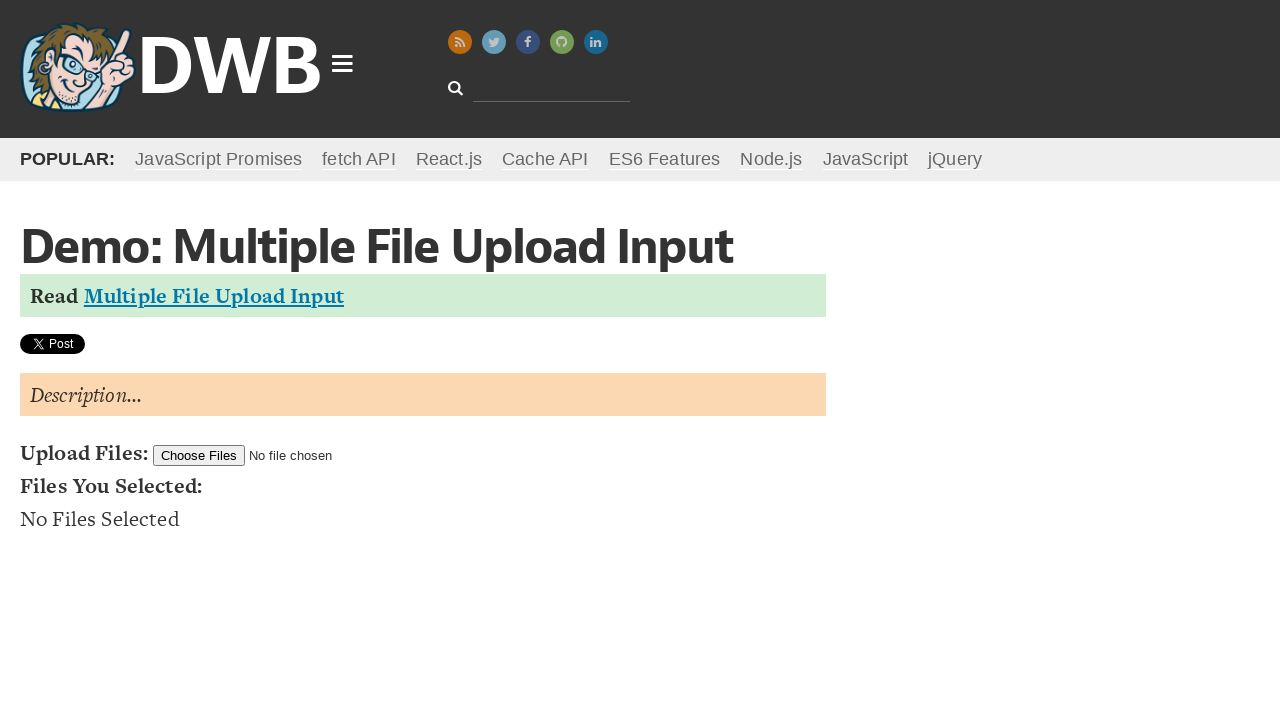

Created temporary test files (TestFile1.txt and TestFile2.txt)
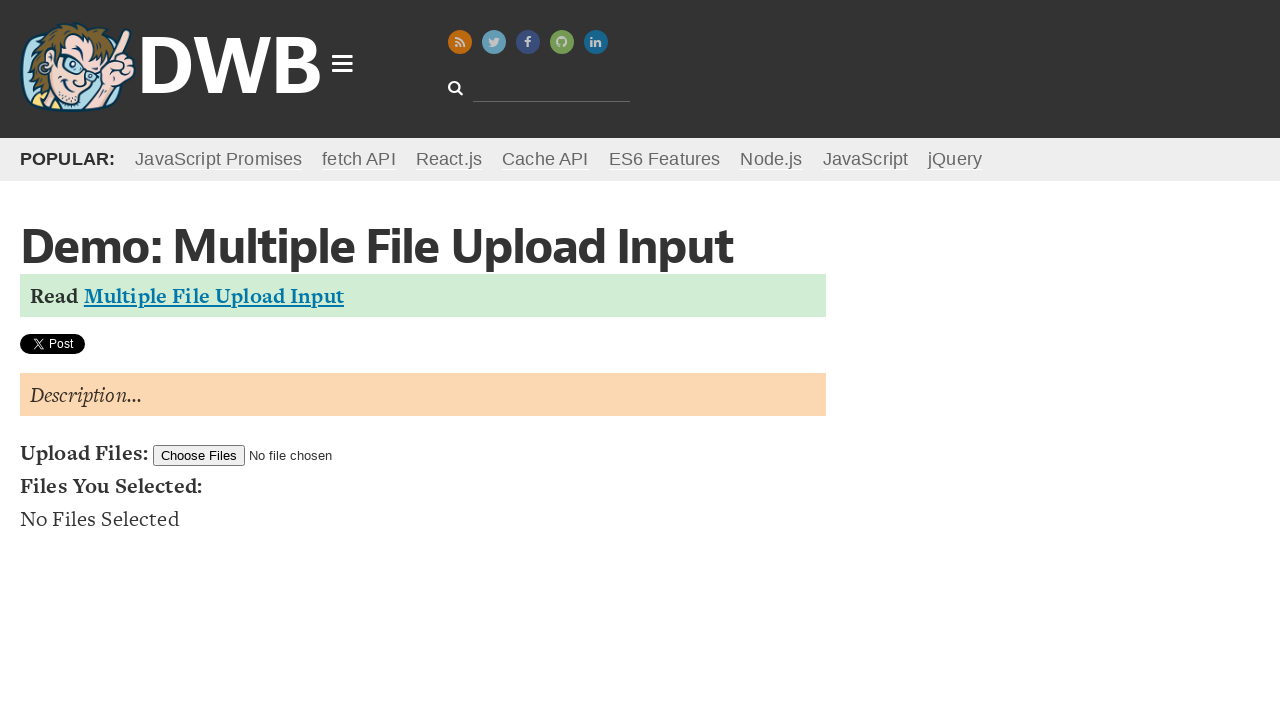

Set input files to upload TestFile1.txt and TestFile2.txt
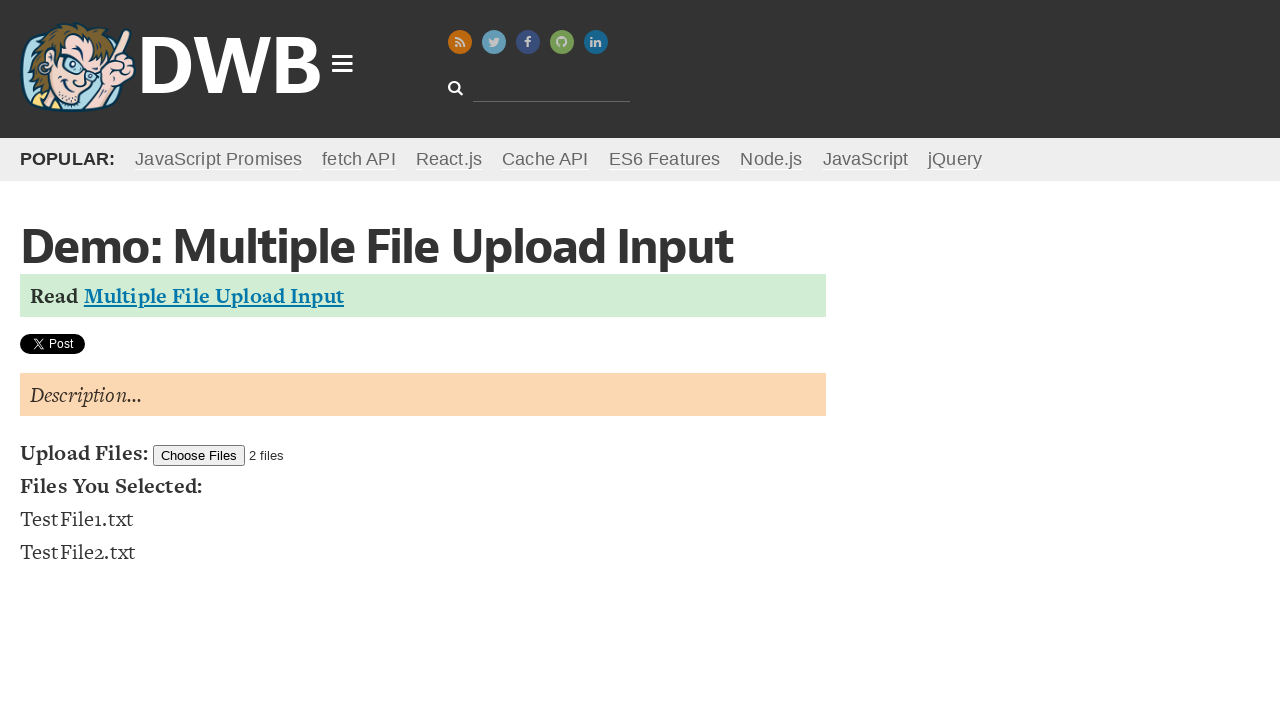

File list updated and is now visible
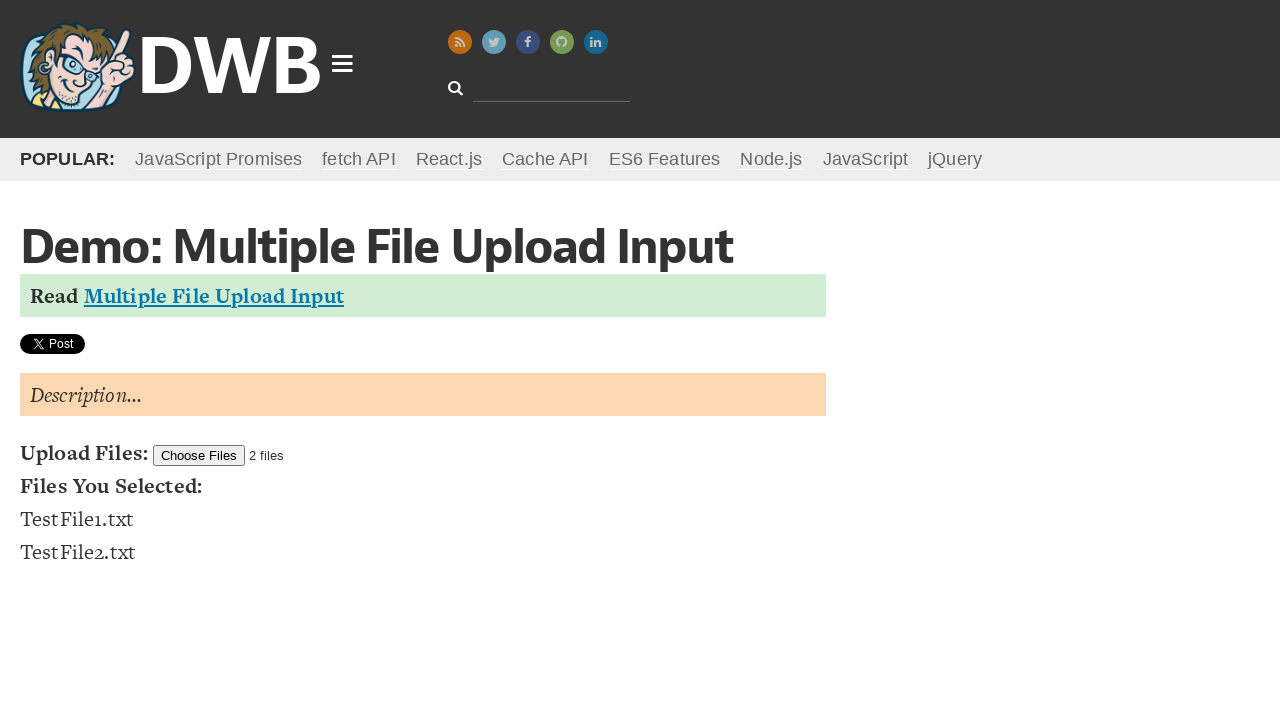

Verified that 2 files are listed in the file list
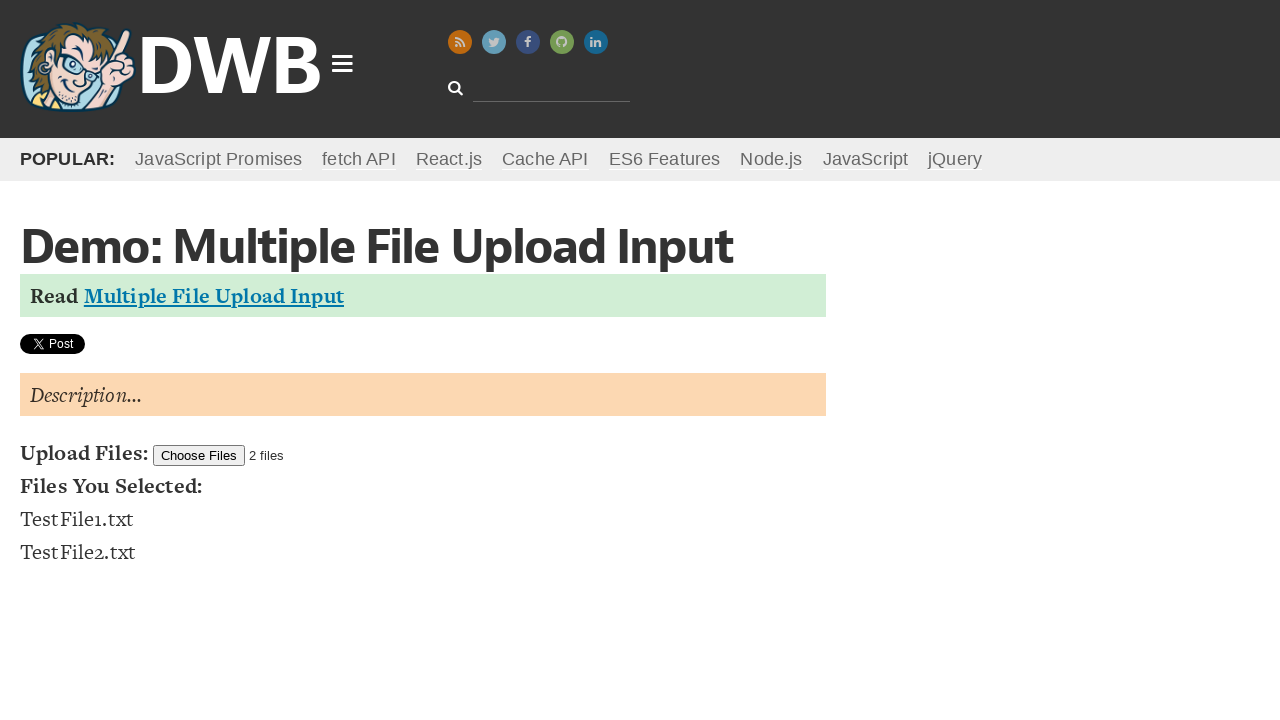

Cleaned up temporary test files
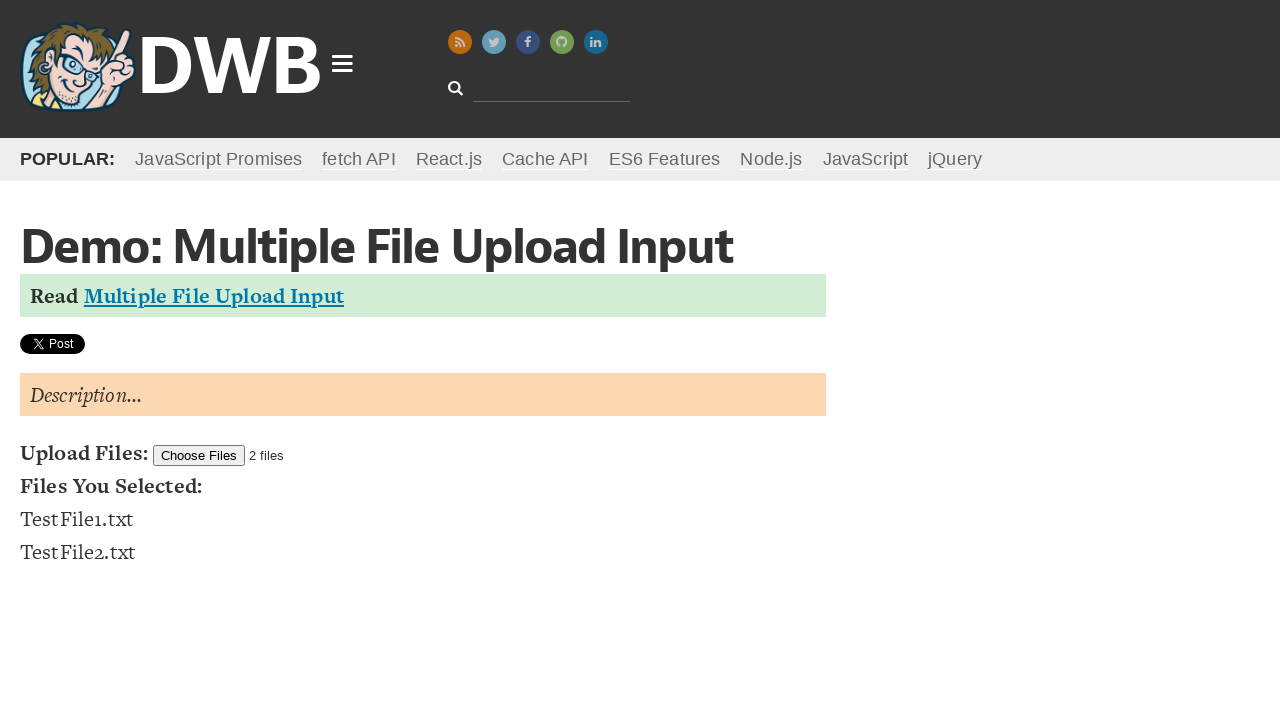

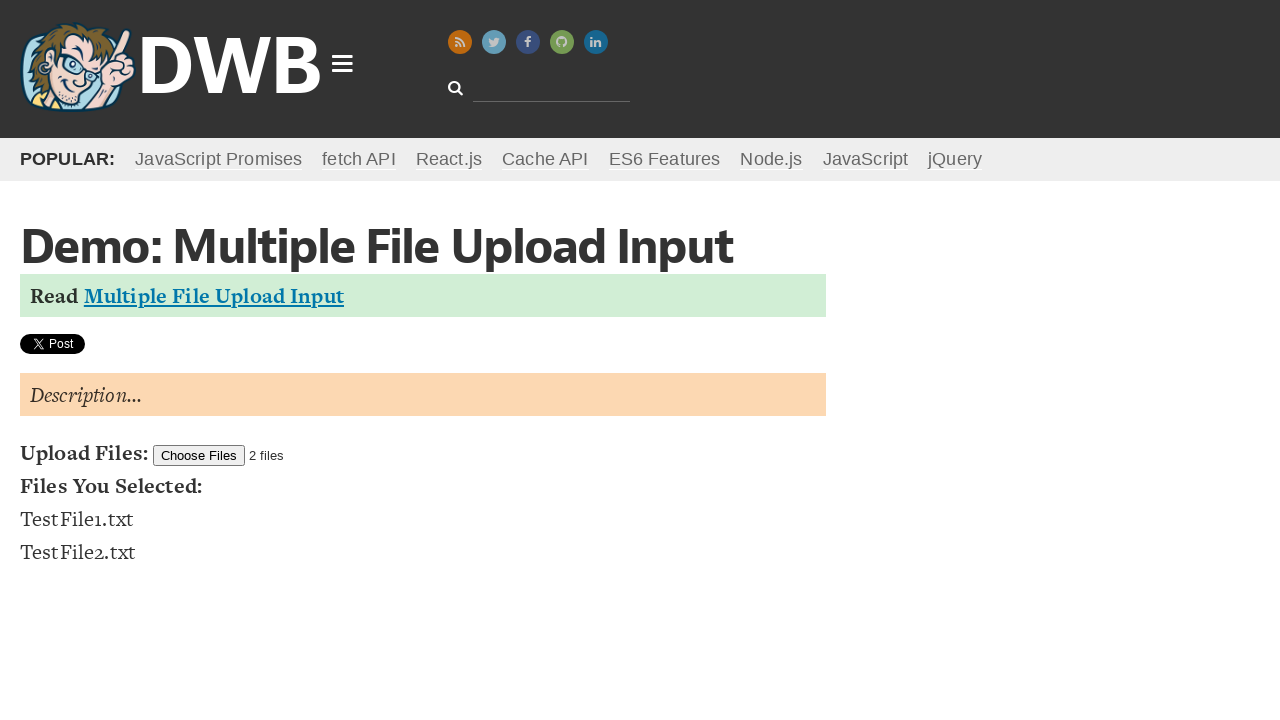